Tests the YouTube search box by entering text and verifying it was entered correctly

Starting URL: http://www.youtube.com

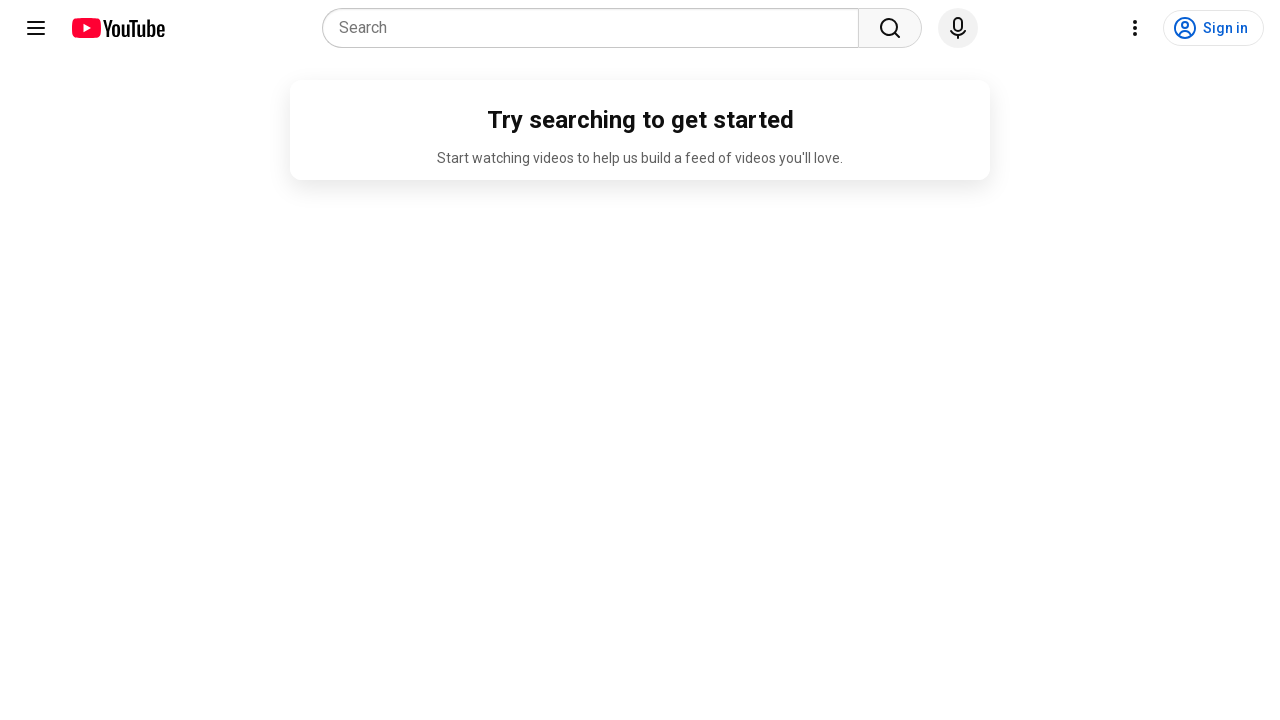

Entered 'random text' into YouTube search box on input[name='search_query']
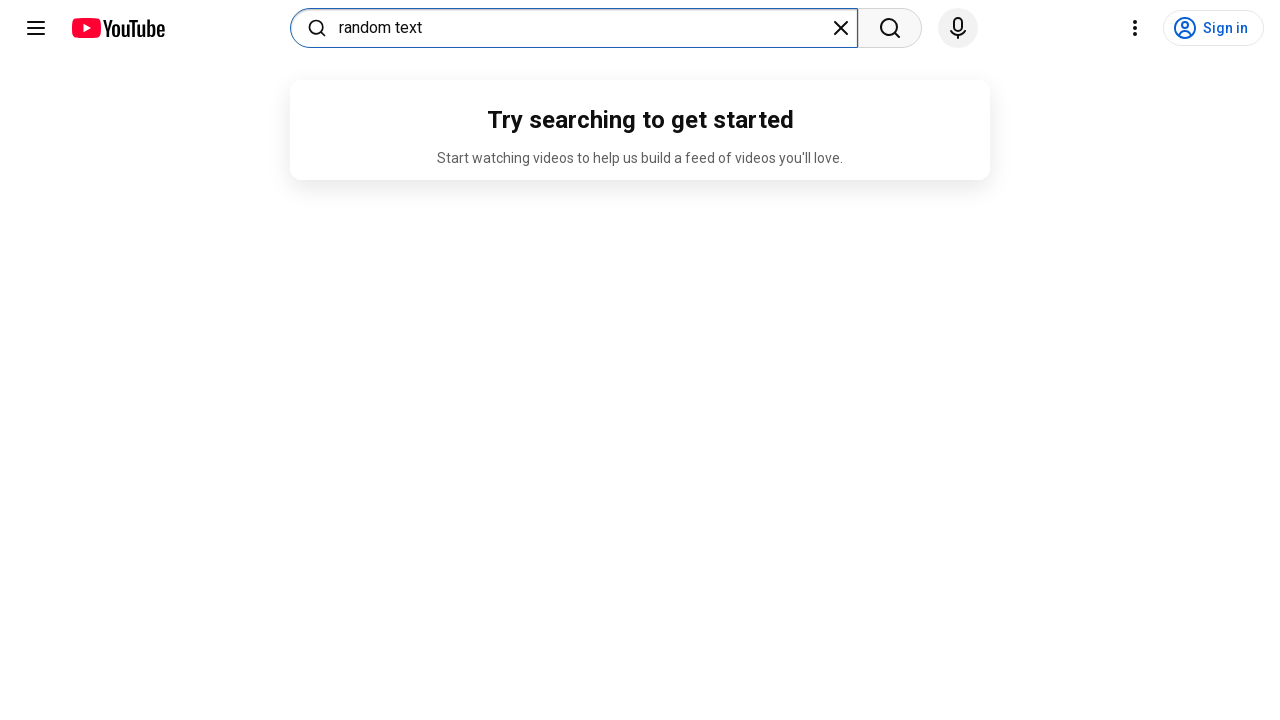

Retrieved search box value to verify text entry
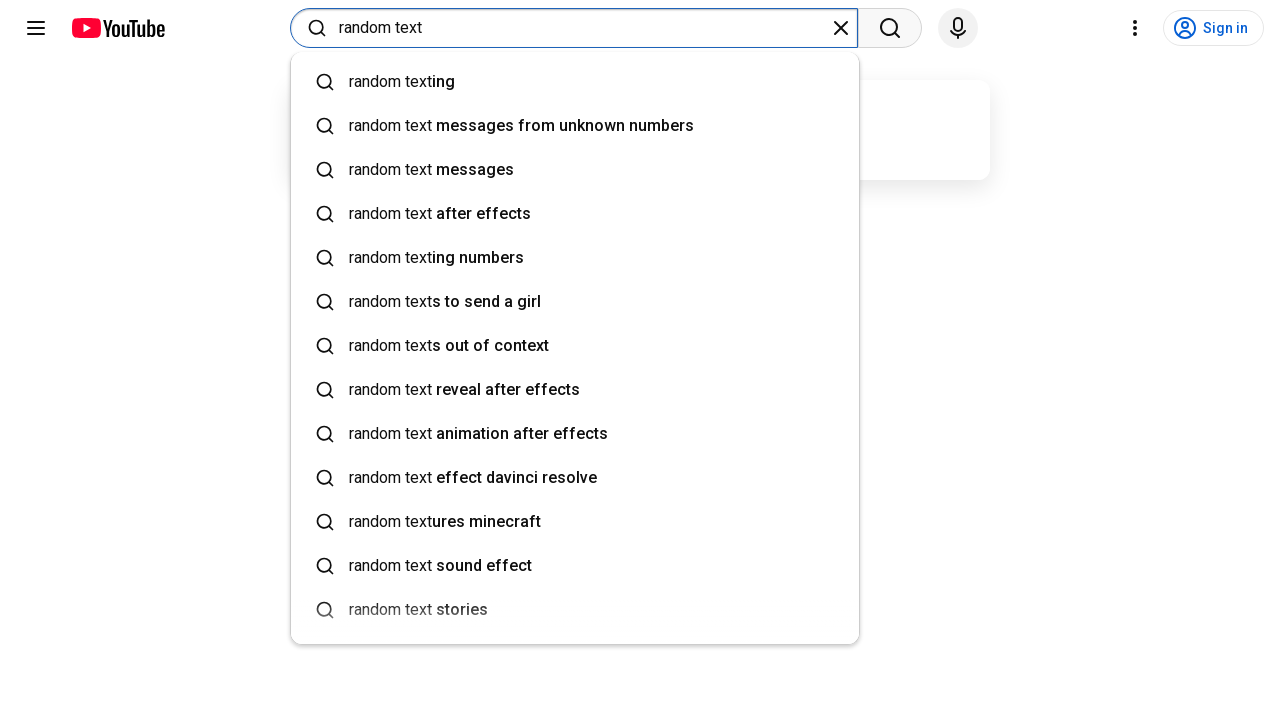

Verified search box contains expected text 'random text'
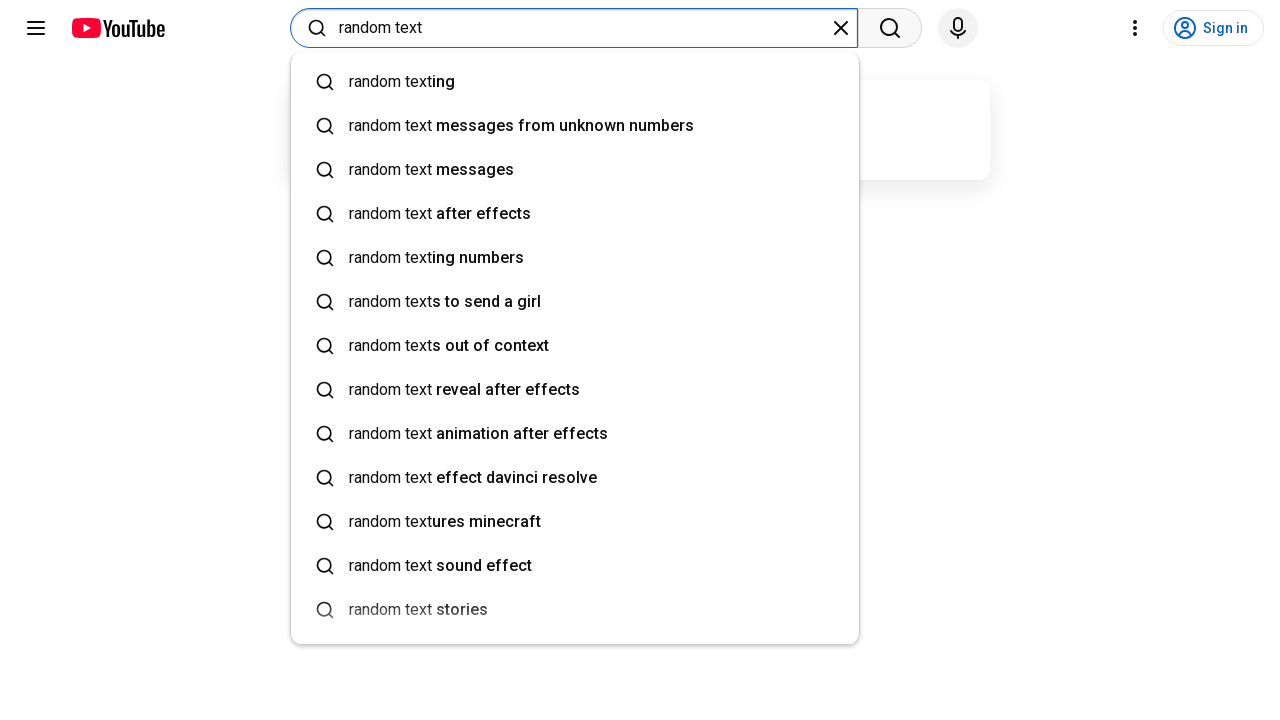

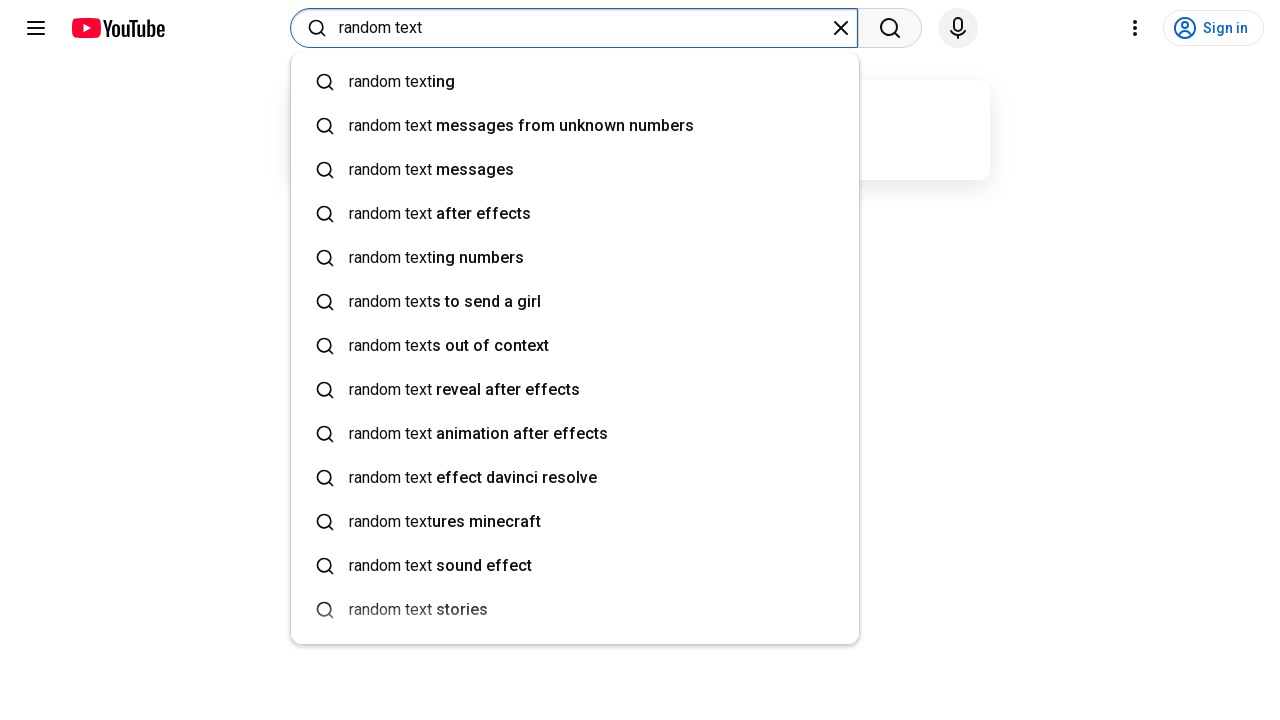